Tests a password generator tool by entering a master password and site name, submitting the form, and verifying a password is generated in the result field.

Starting URL: http://angel.net/~nic/passwd.current.html

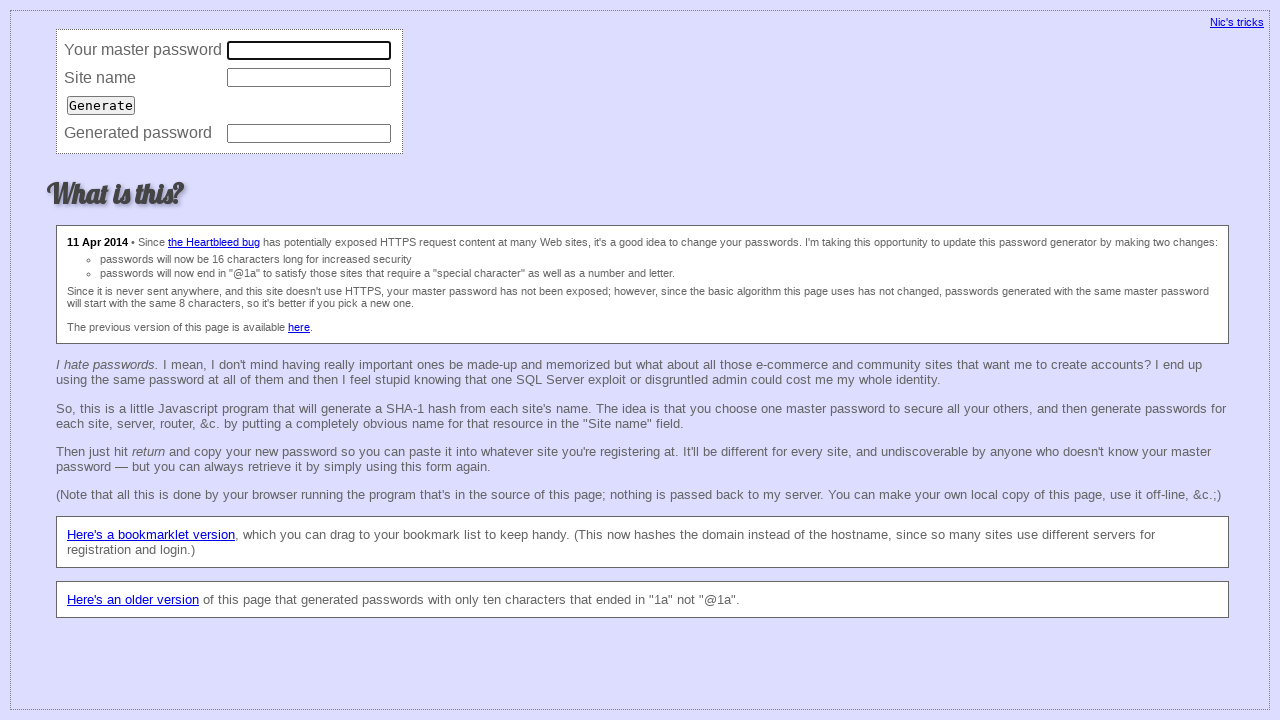

Filled master password field with 'secretmaster42' on input[name='master']
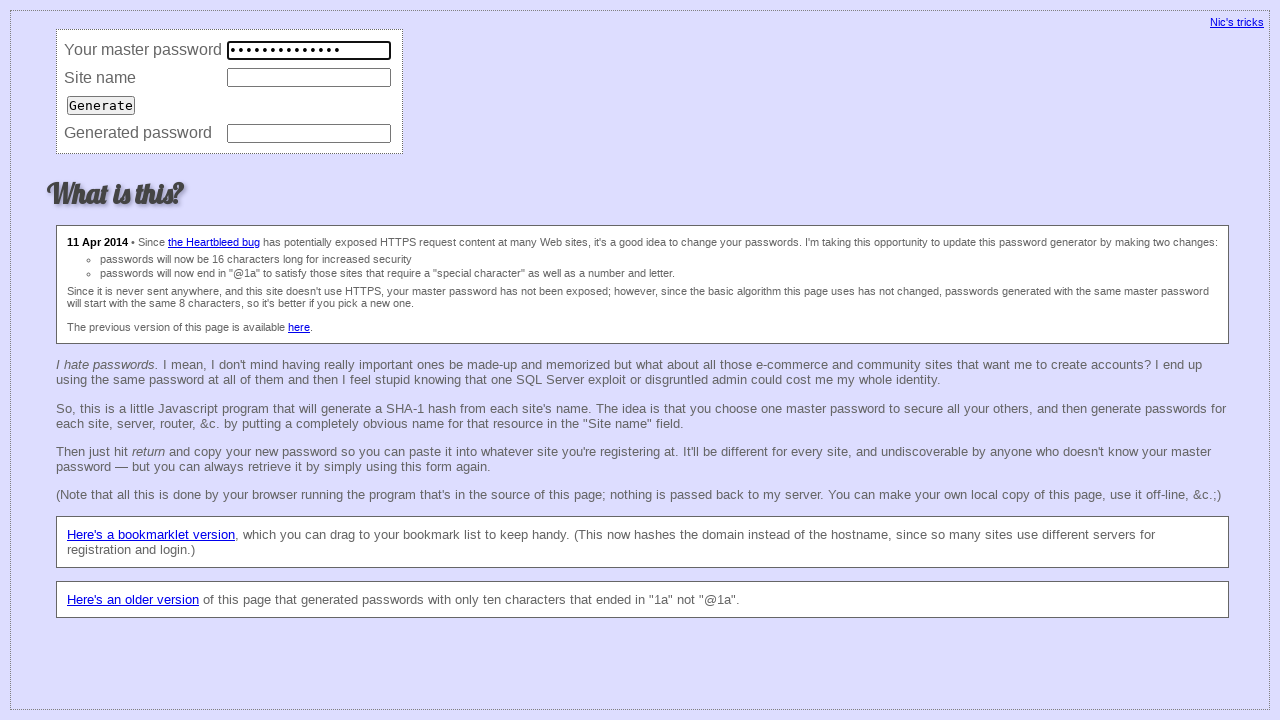

Filled site field with 'mysite@example.com' on input[name='site']
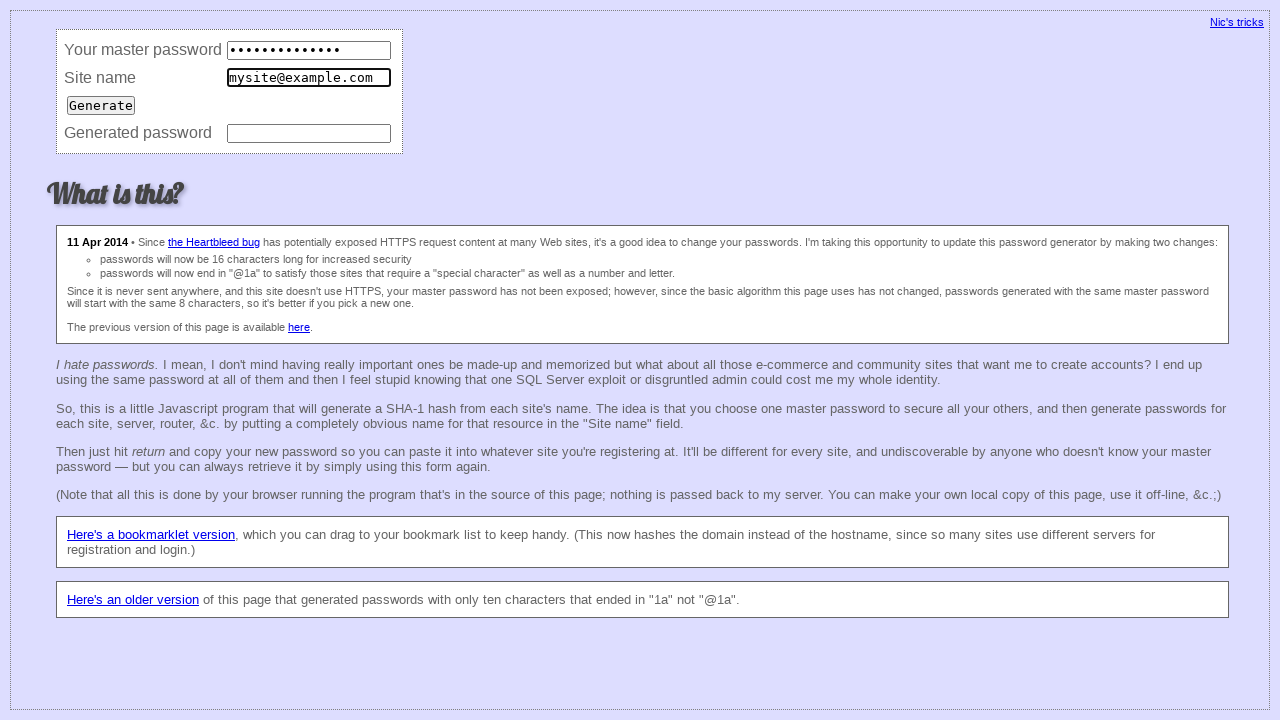

Pressed Enter to submit the form and generate password on input[name='site']
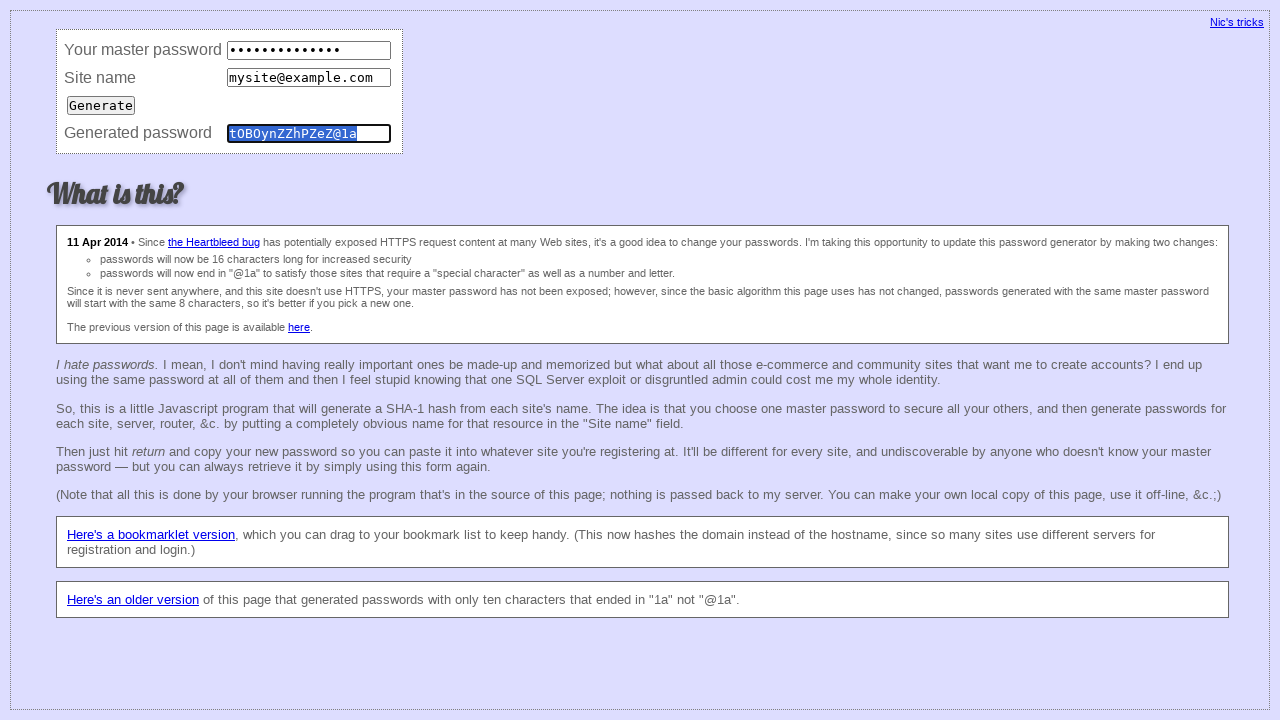

Password generated successfully in result field
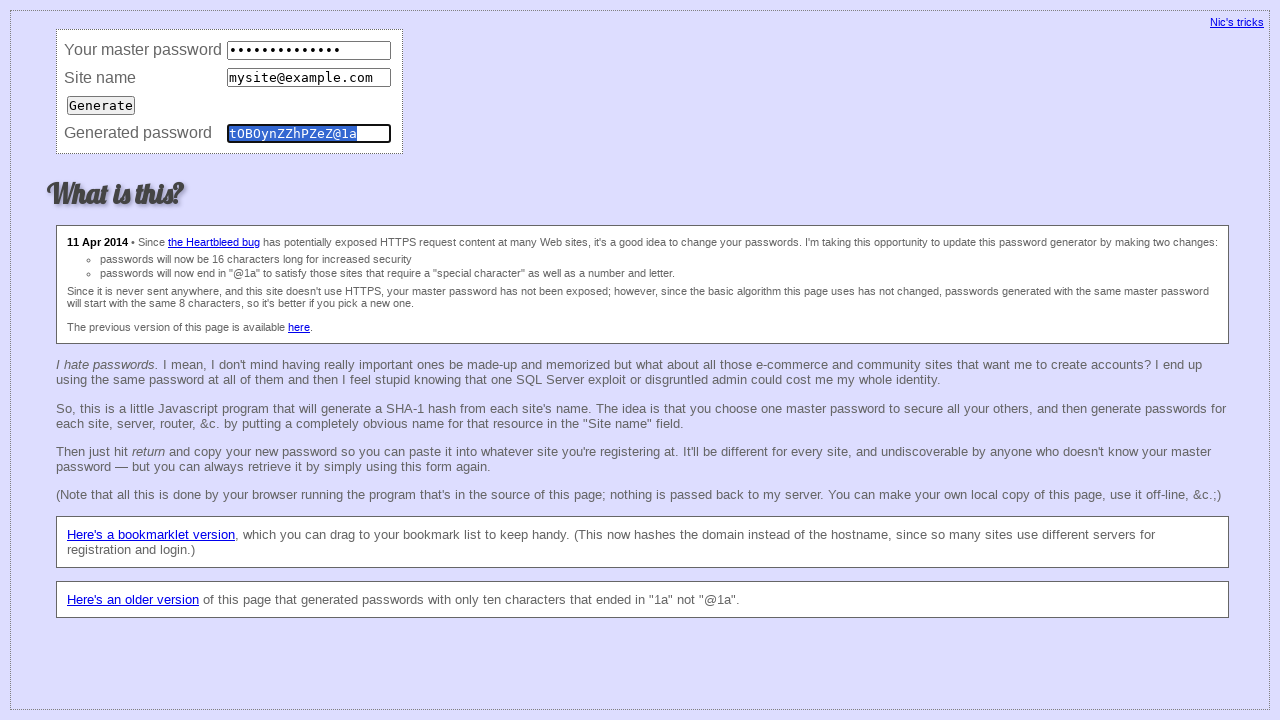

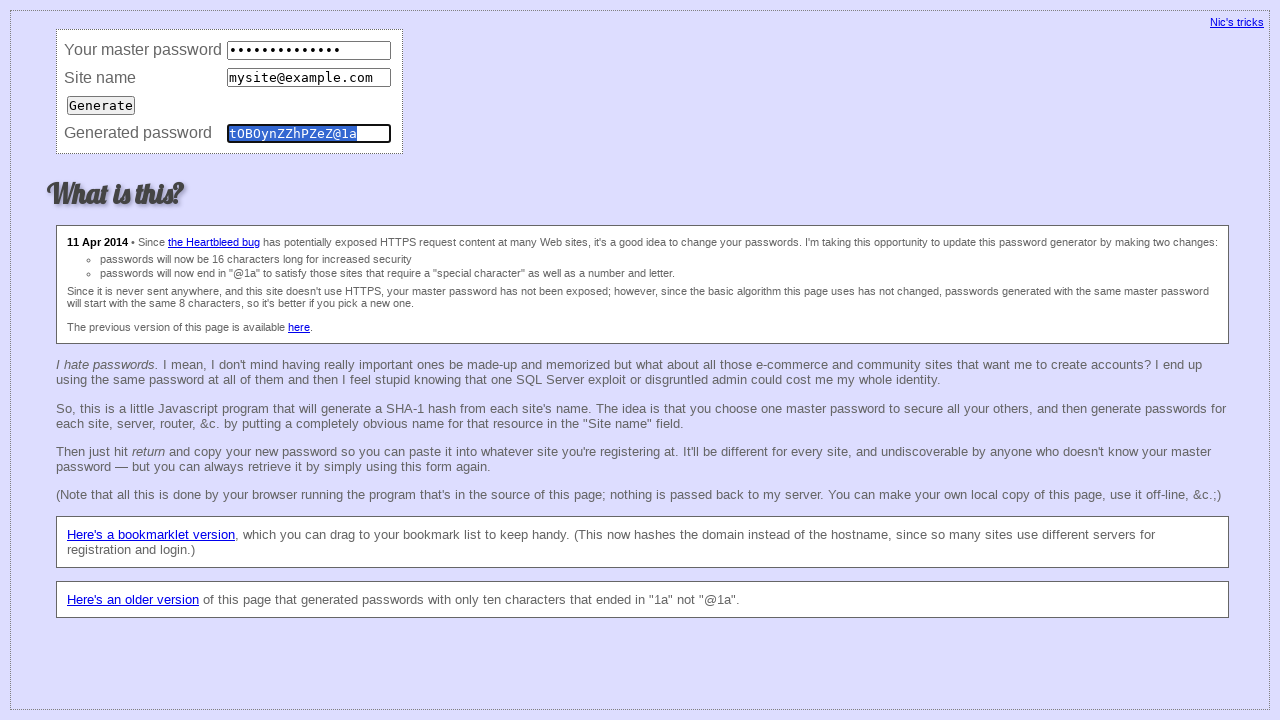